Tests the Generate button by clicking it and verifying that a UUID is generated and displayed

Starting URL: https://qatask.netlify.app/

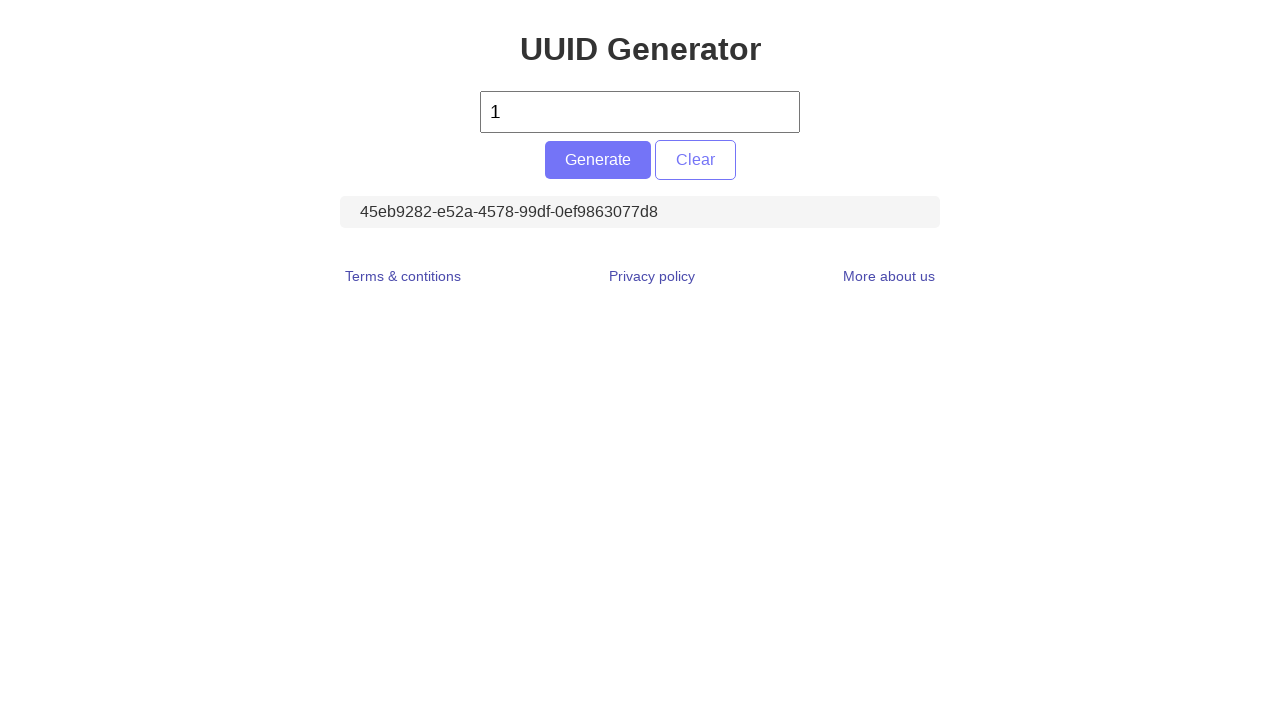

Navigated to UUID generator application
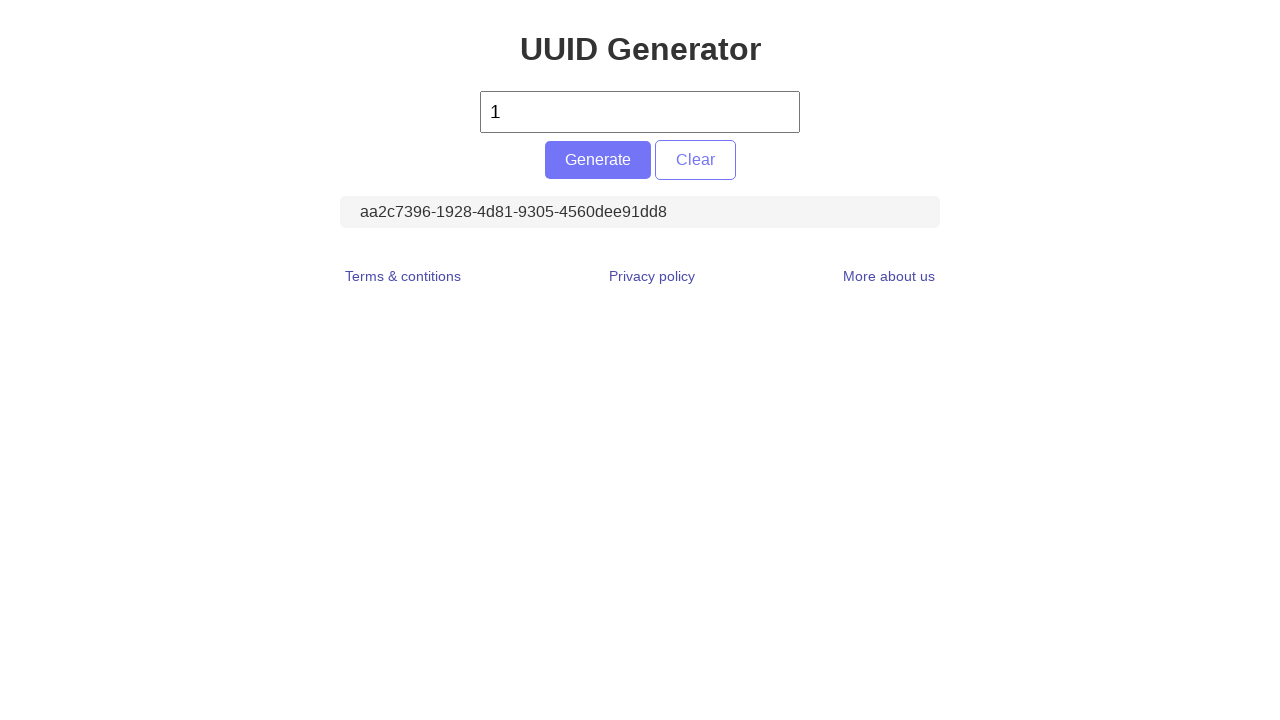

Clicked the Generate button at (598, 160) on #generate
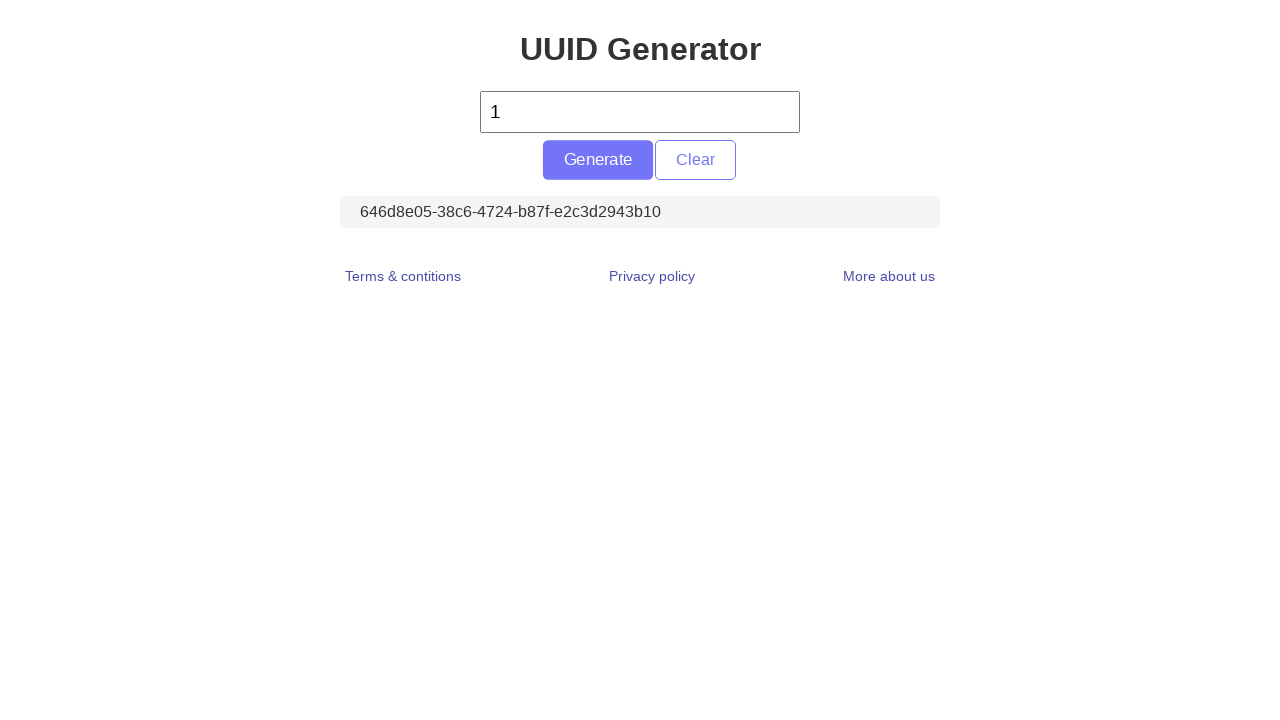

Waited for UUID to be generated
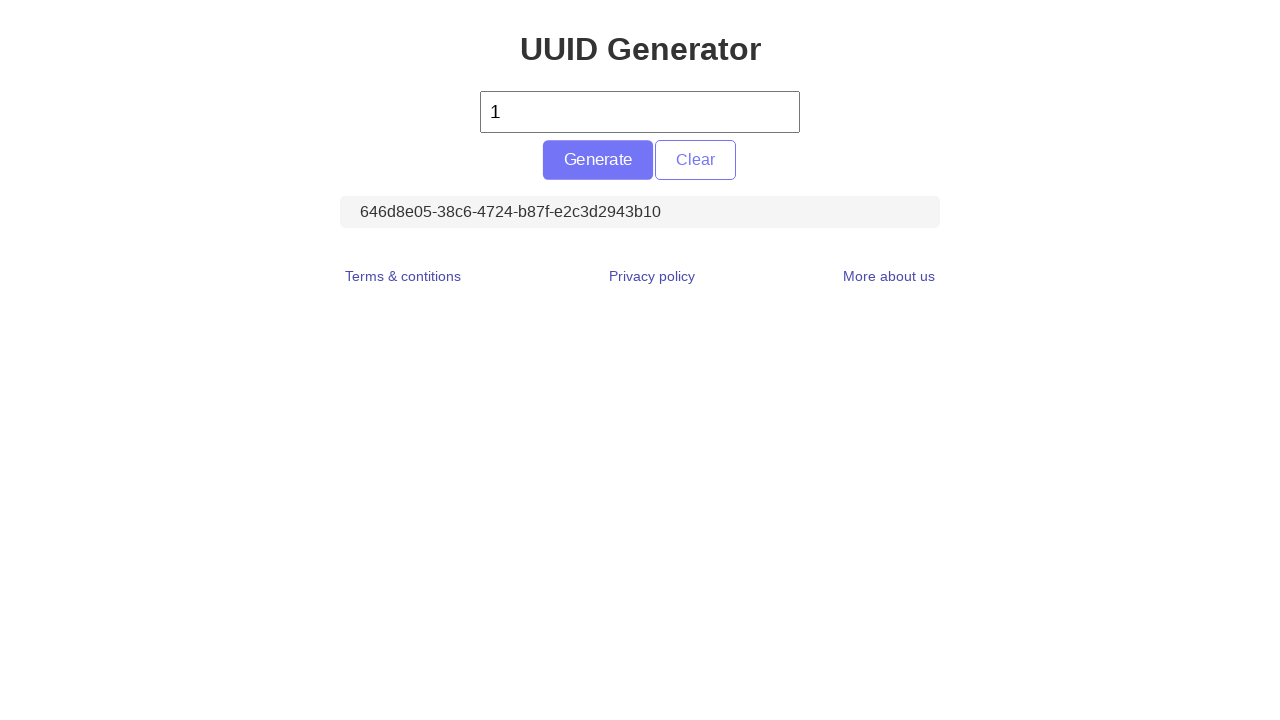

Located the UUID display element
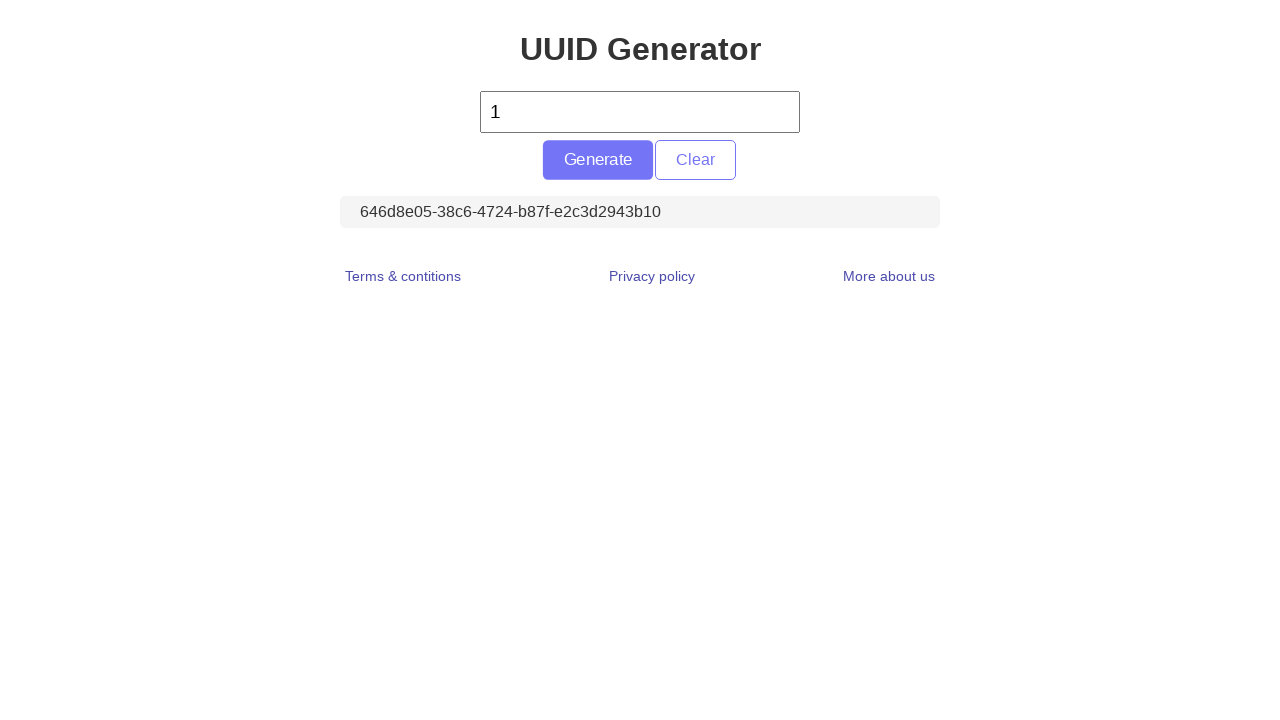

Retrieved UUID text content
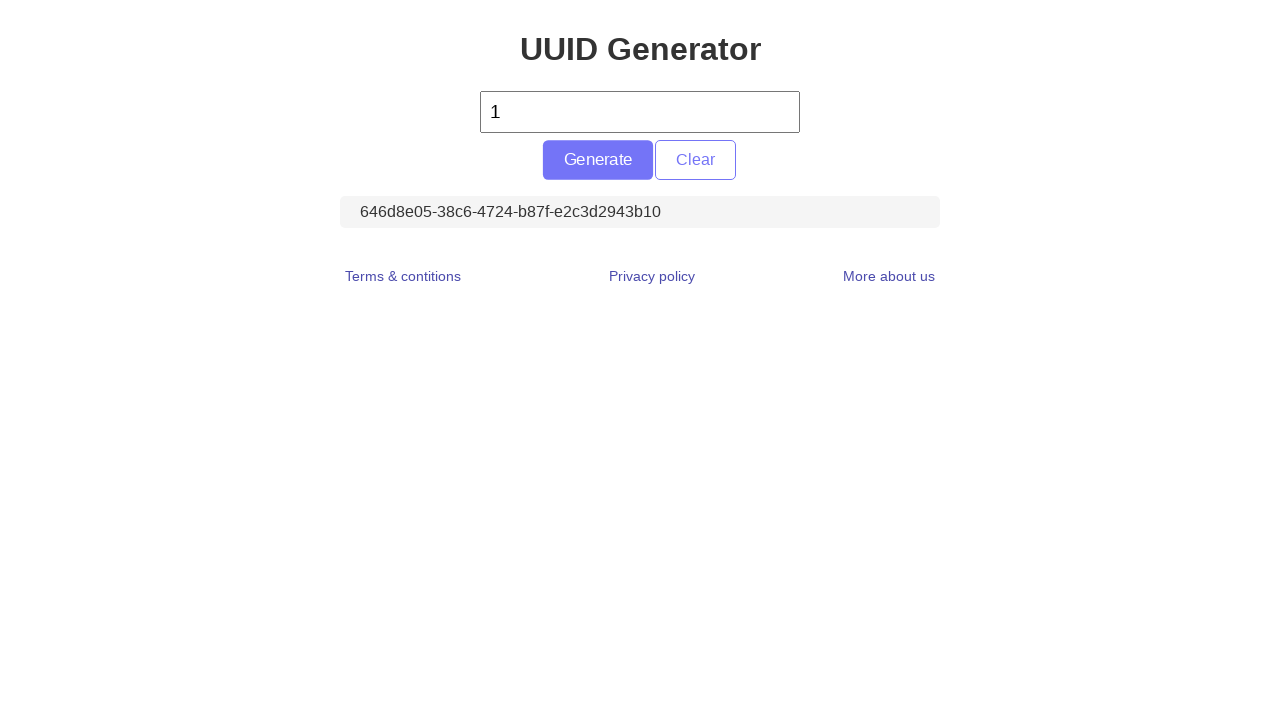

Verified that UUID was successfully generated and is not empty
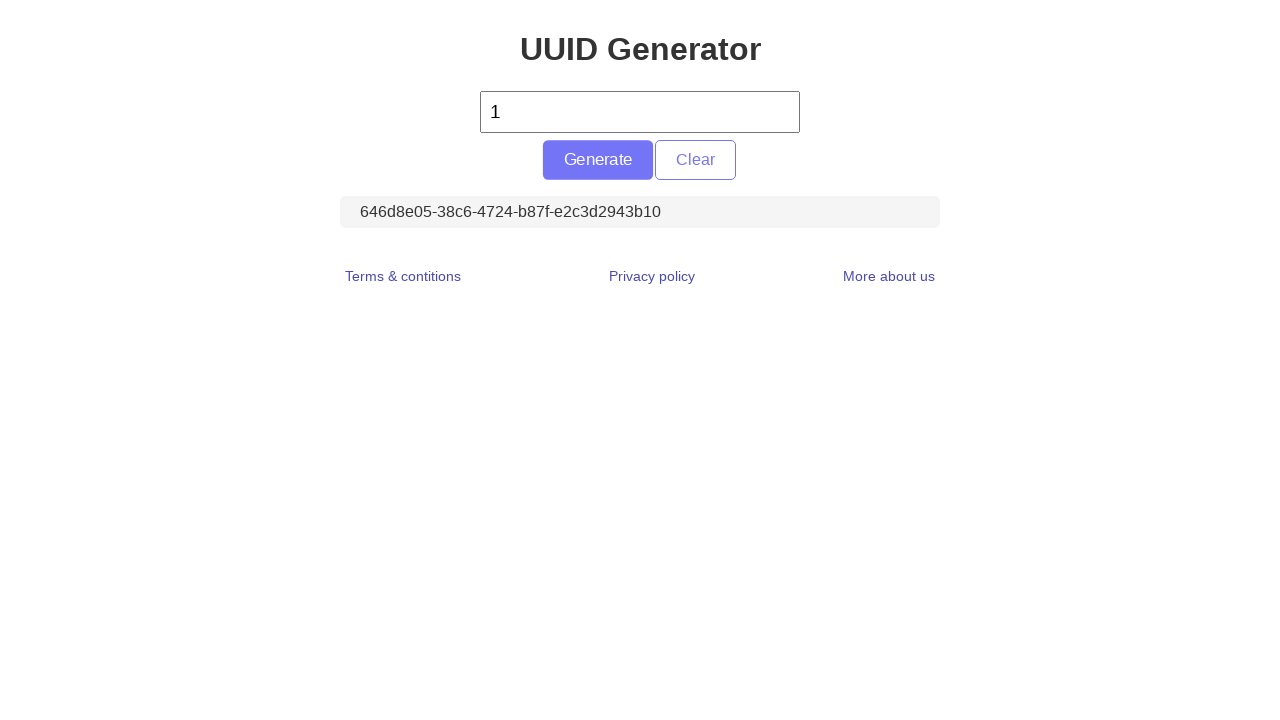

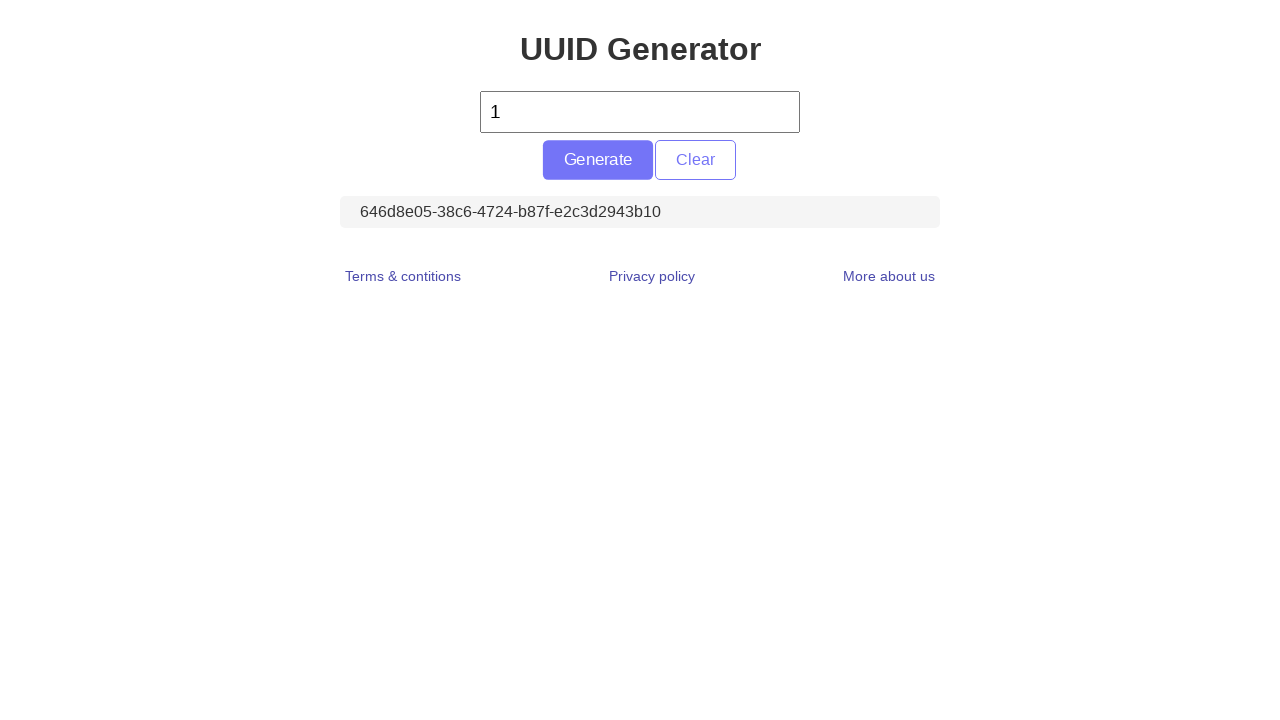